Tests basic navigation to the Demoblaze demo store website and verifies the page loads by getting the page title

Starting URL: https://www.demoblaze.com/index.html

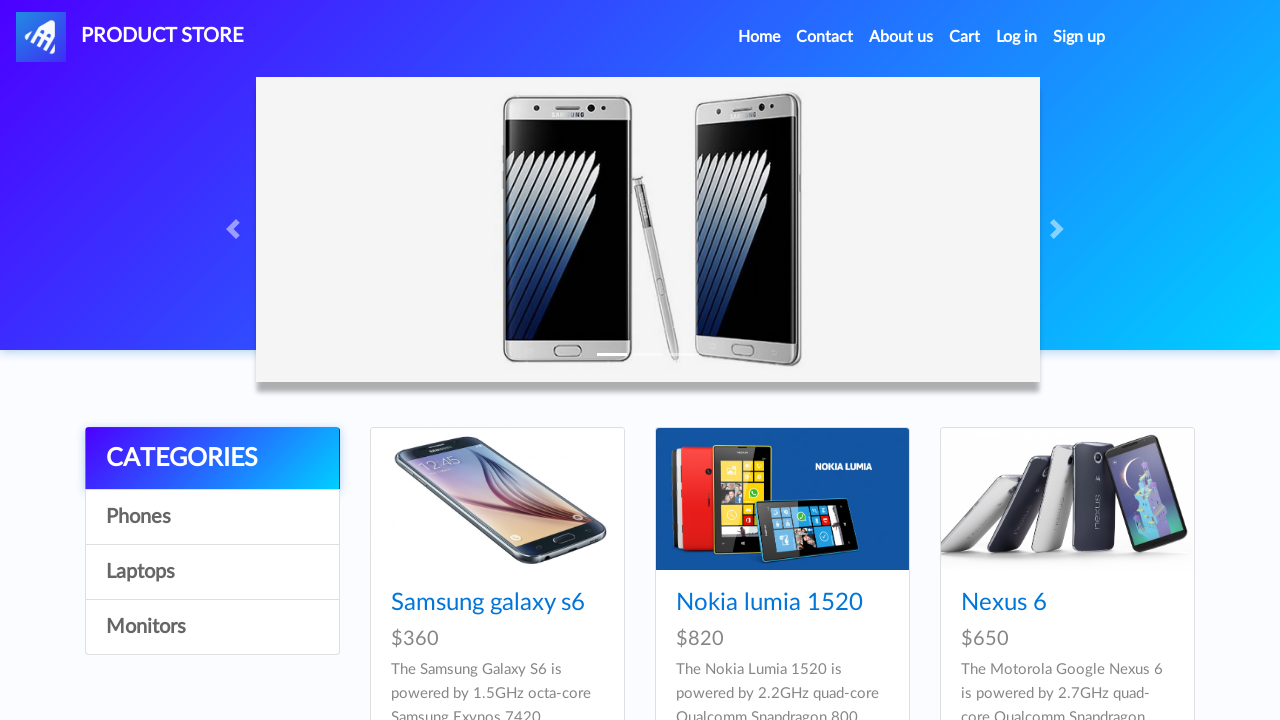

Waited for page to reach domcontentloaded state
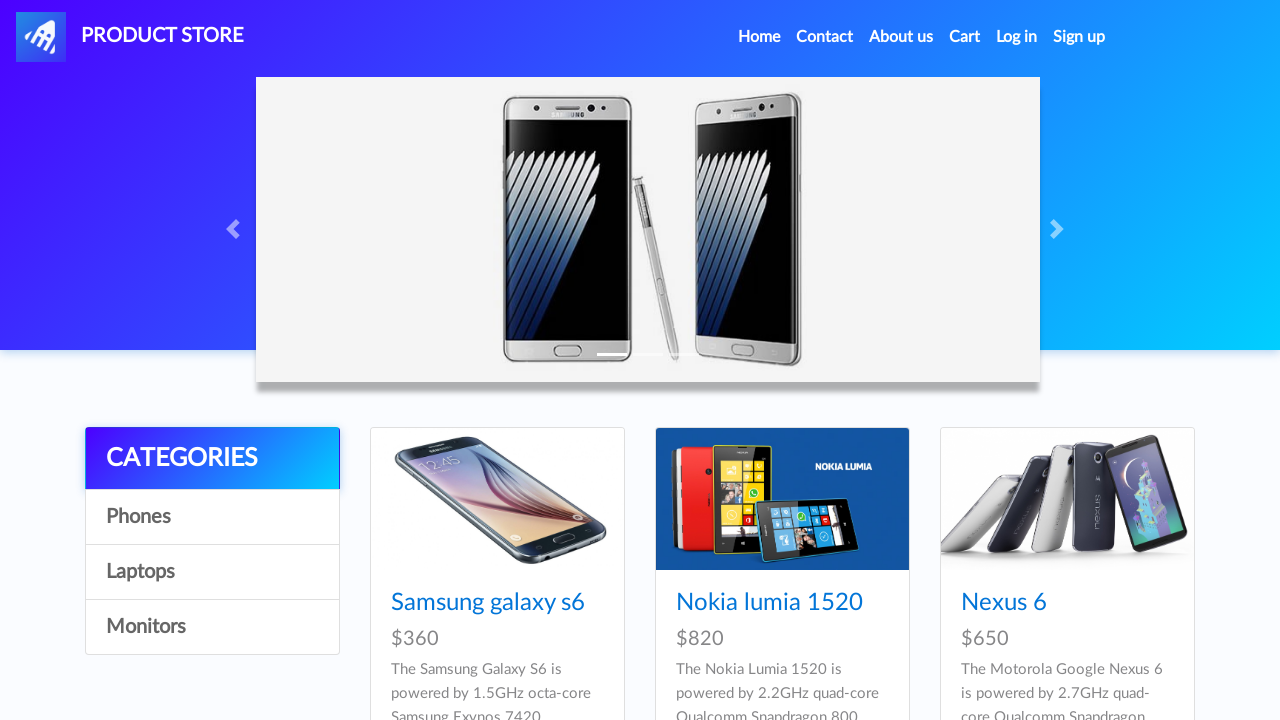

Retrieved page title: 'STORE'
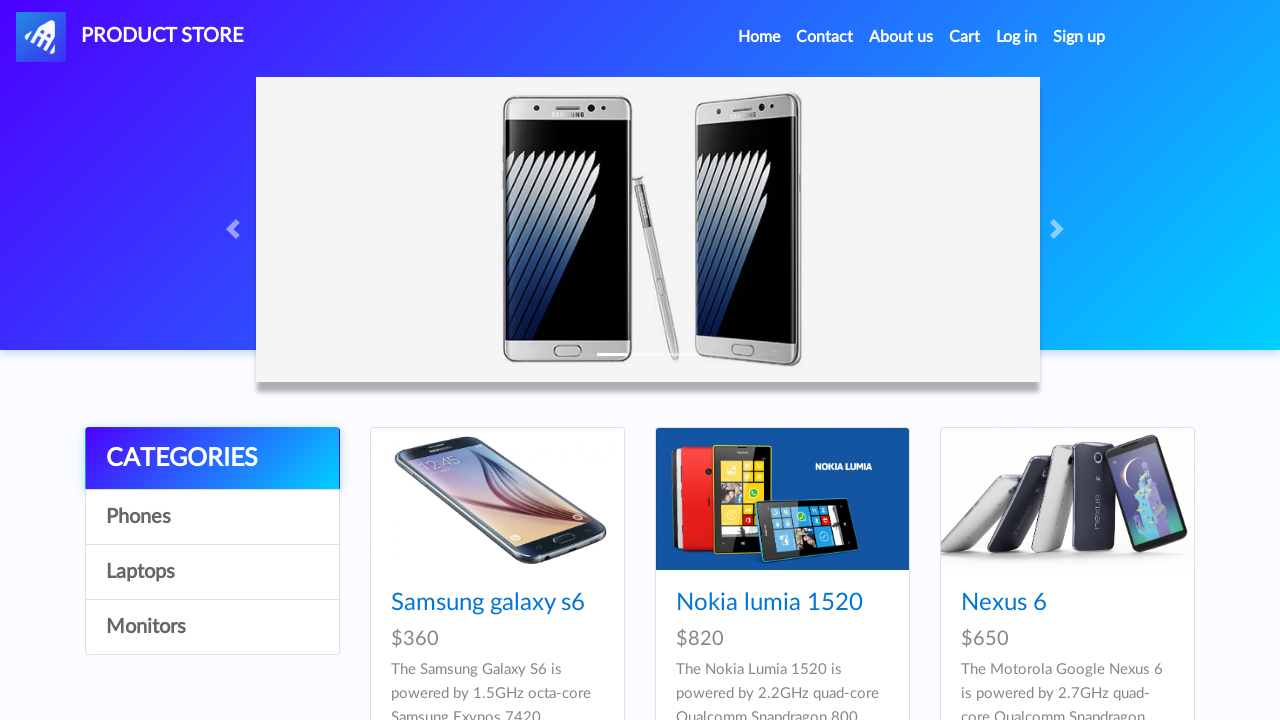

Printed page title to console
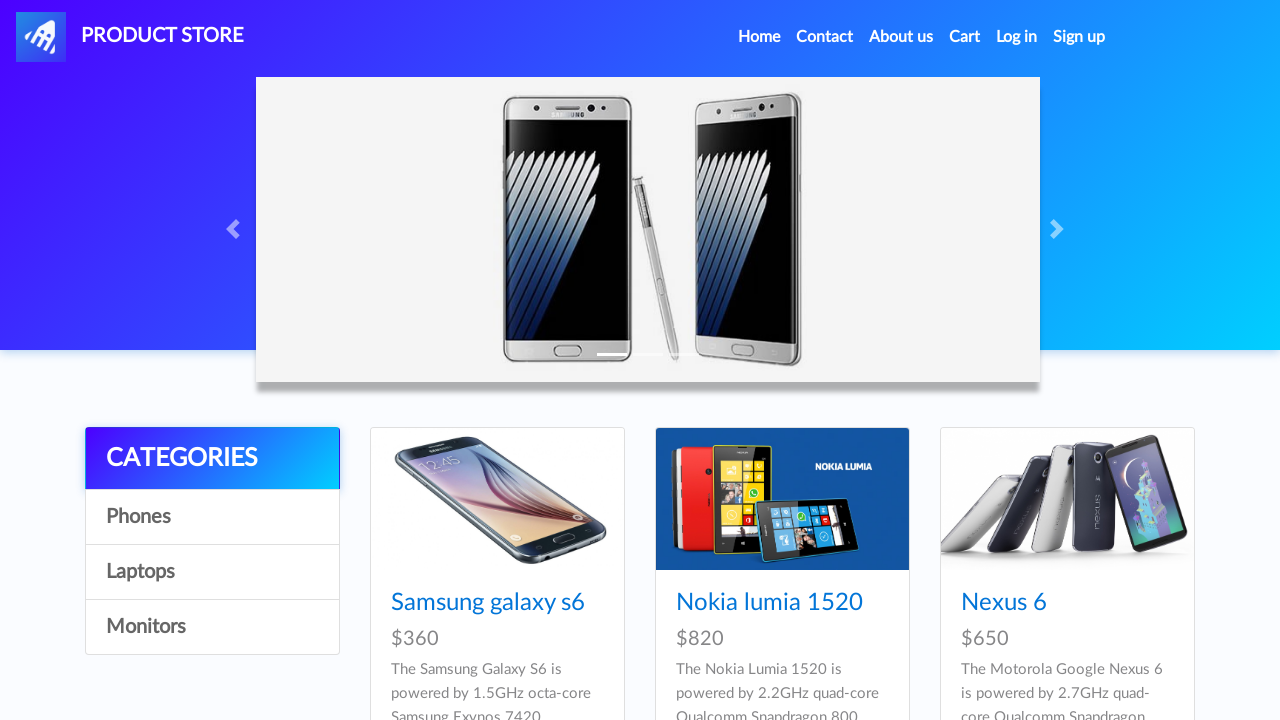

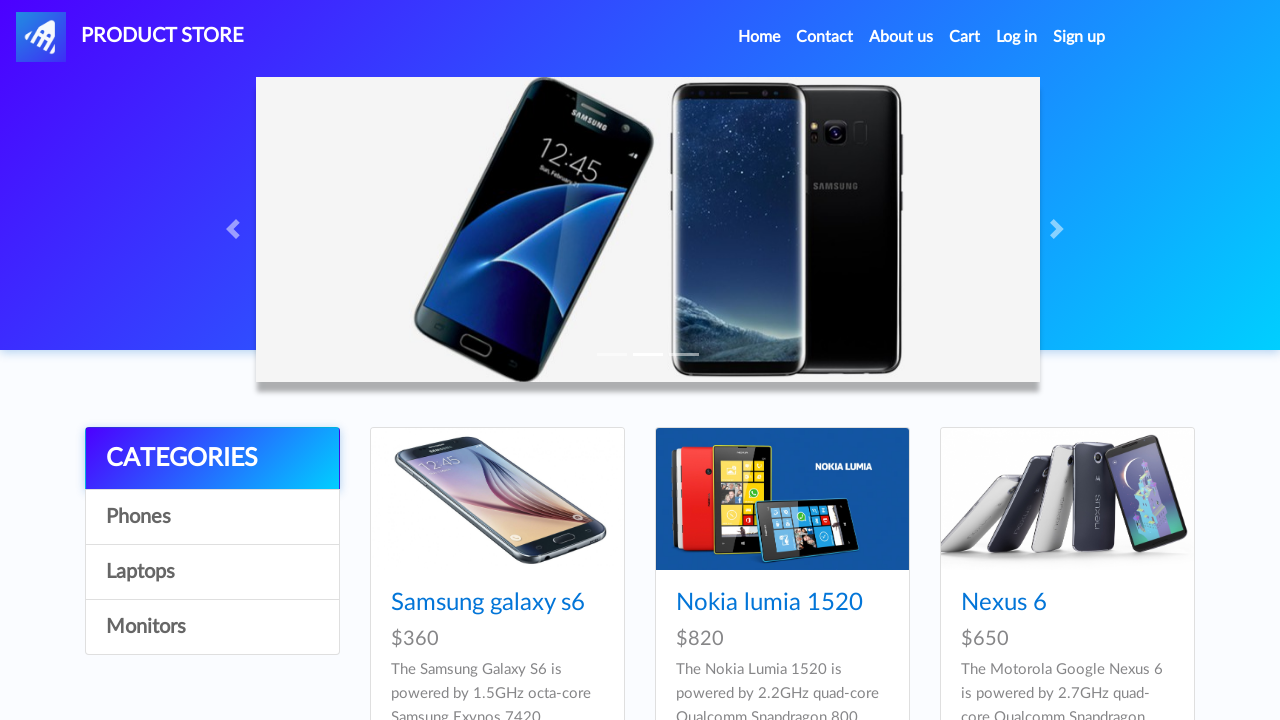